Tests keyboard shortcuts on Google signup form by typing text in first name field, selecting all with Ctrl+A, copying with Ctrl+C, and pasting into last name field with Ctrl+V

Starting URL: https://accounts.google.com/signup

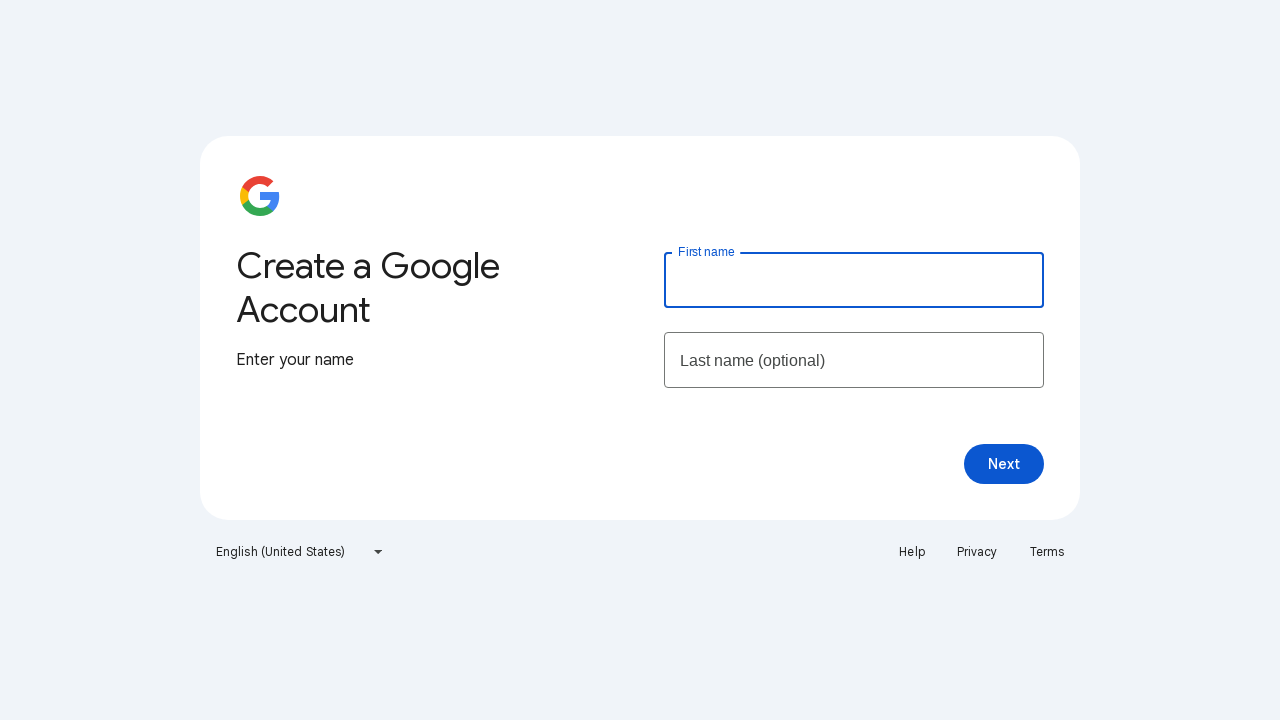

Typed 'webdriver' in First Name field on input[name='firstName']
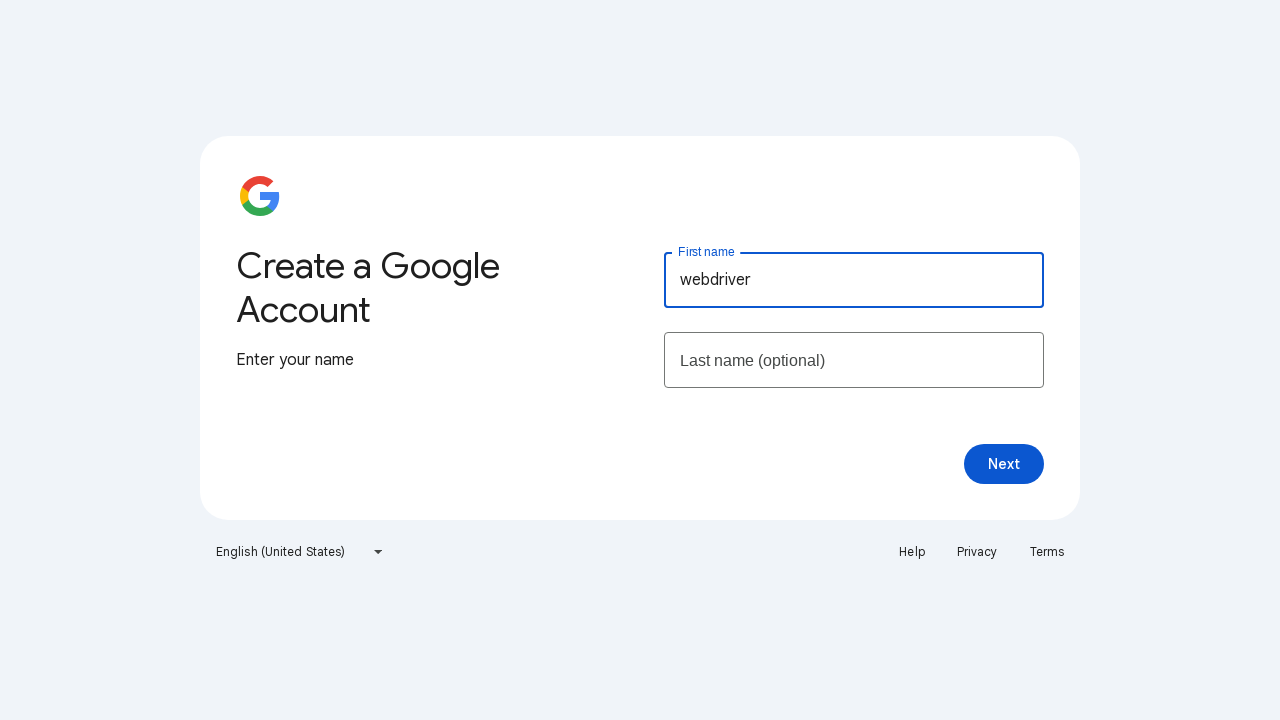

Selected all text in First Name field with Ctrl+A on input[name='firstName']
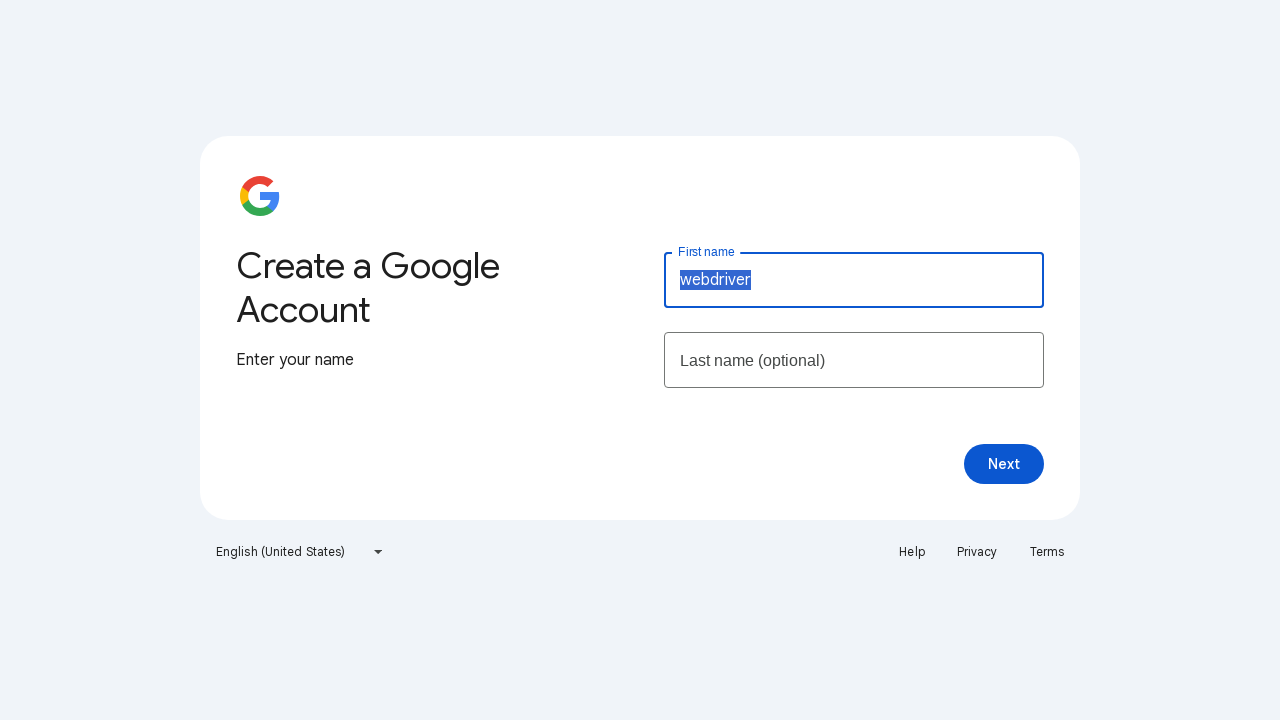

Copied text from First Name field with Ctrl+C on input[name='firstName']
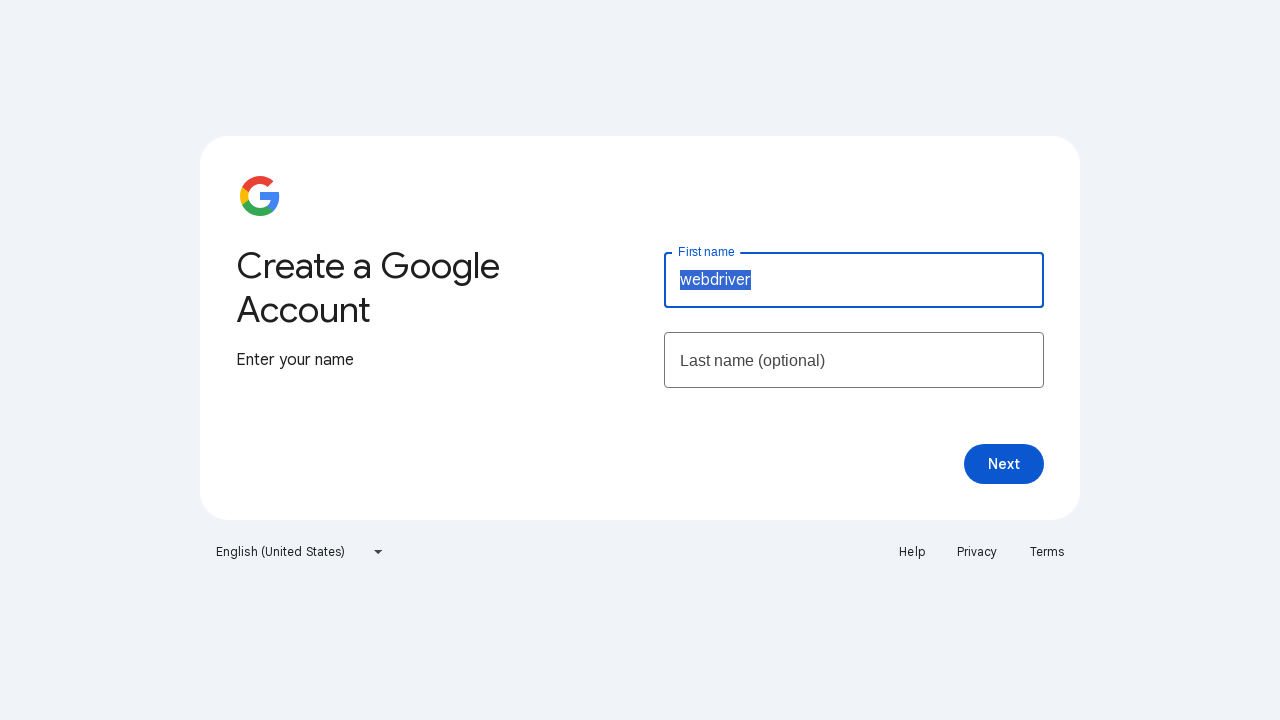

Clicked on Last Name field to focus it at (854, 360) on input[name='lastName']
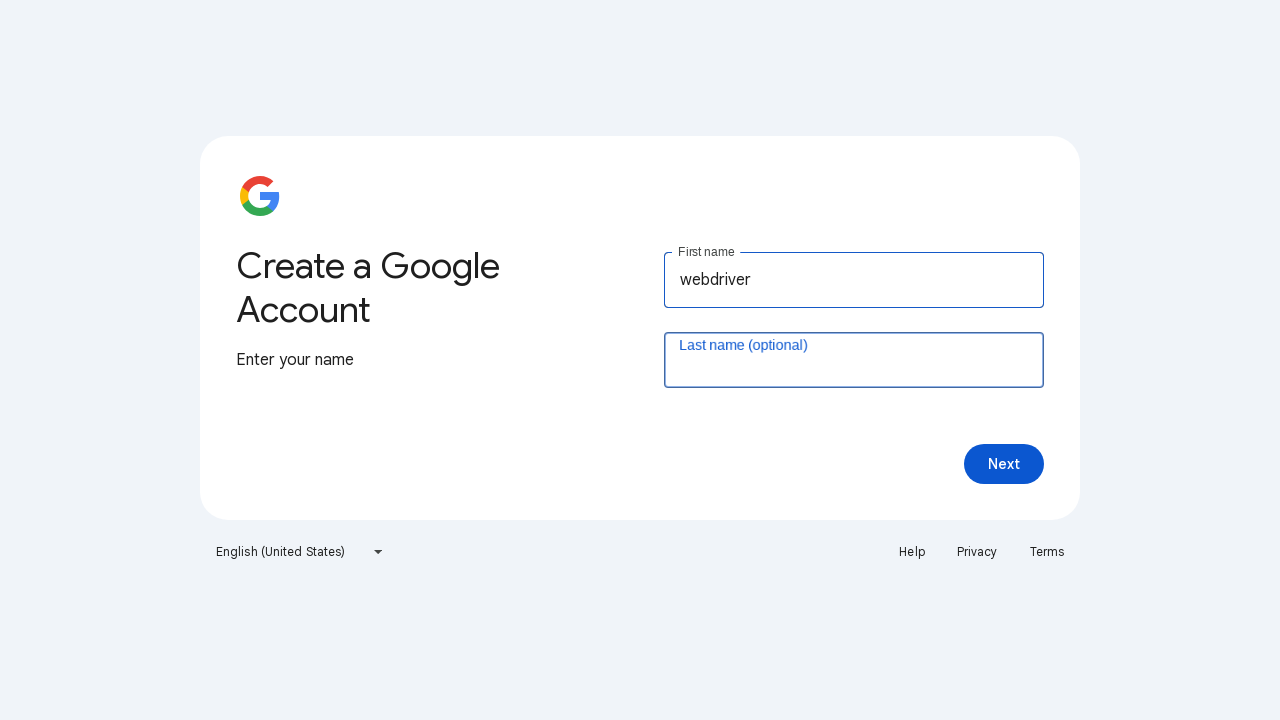

Pasted text into Last Name field with Ctrl+V on input[name='lastName']
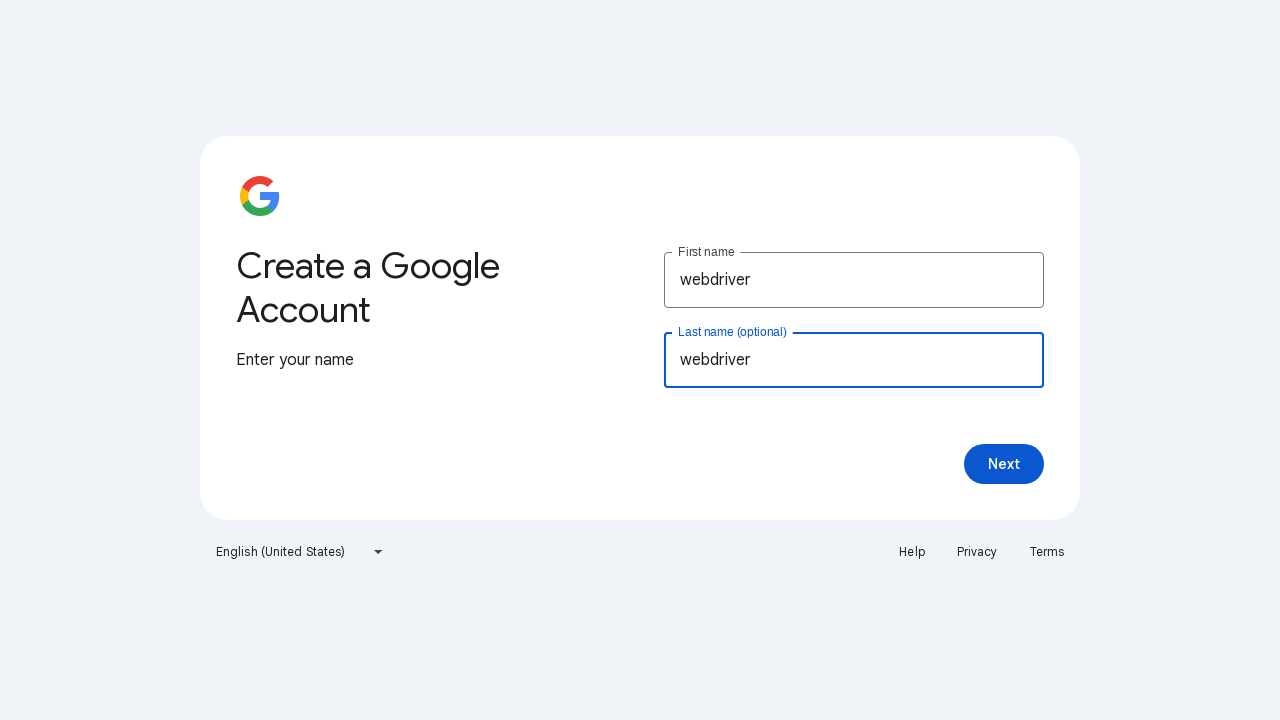

Waited 2 seconds to see the result
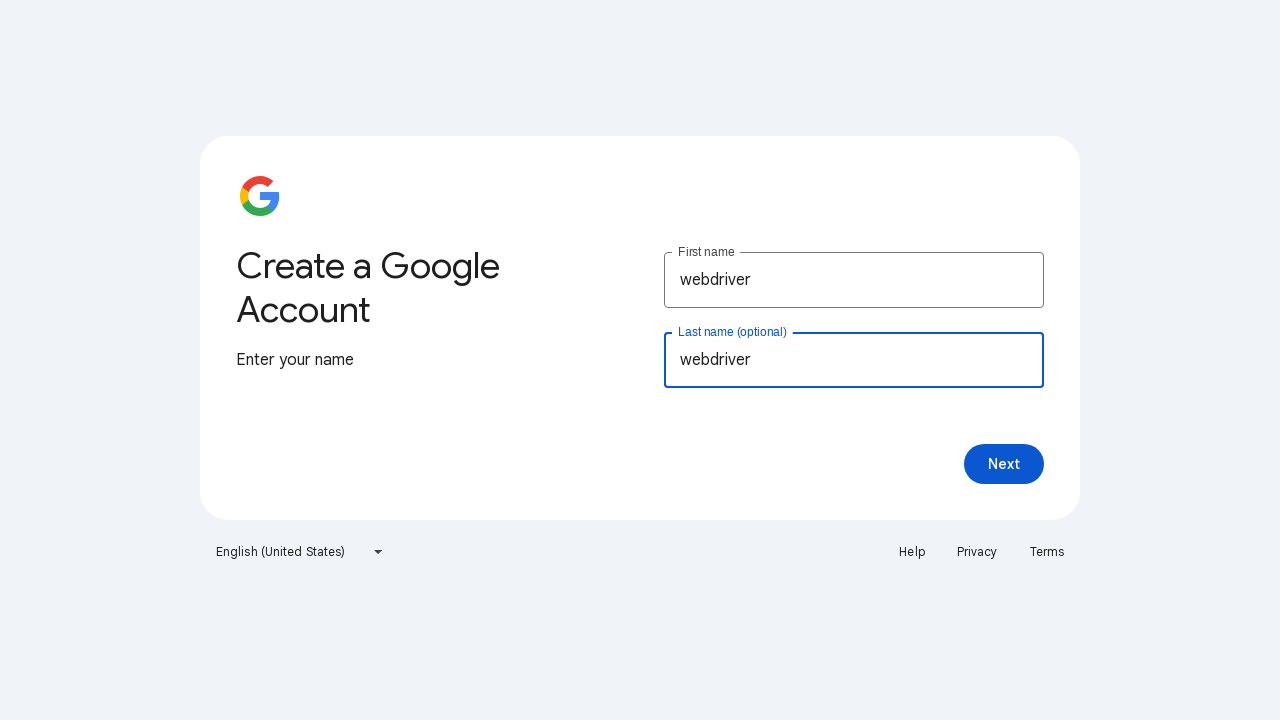

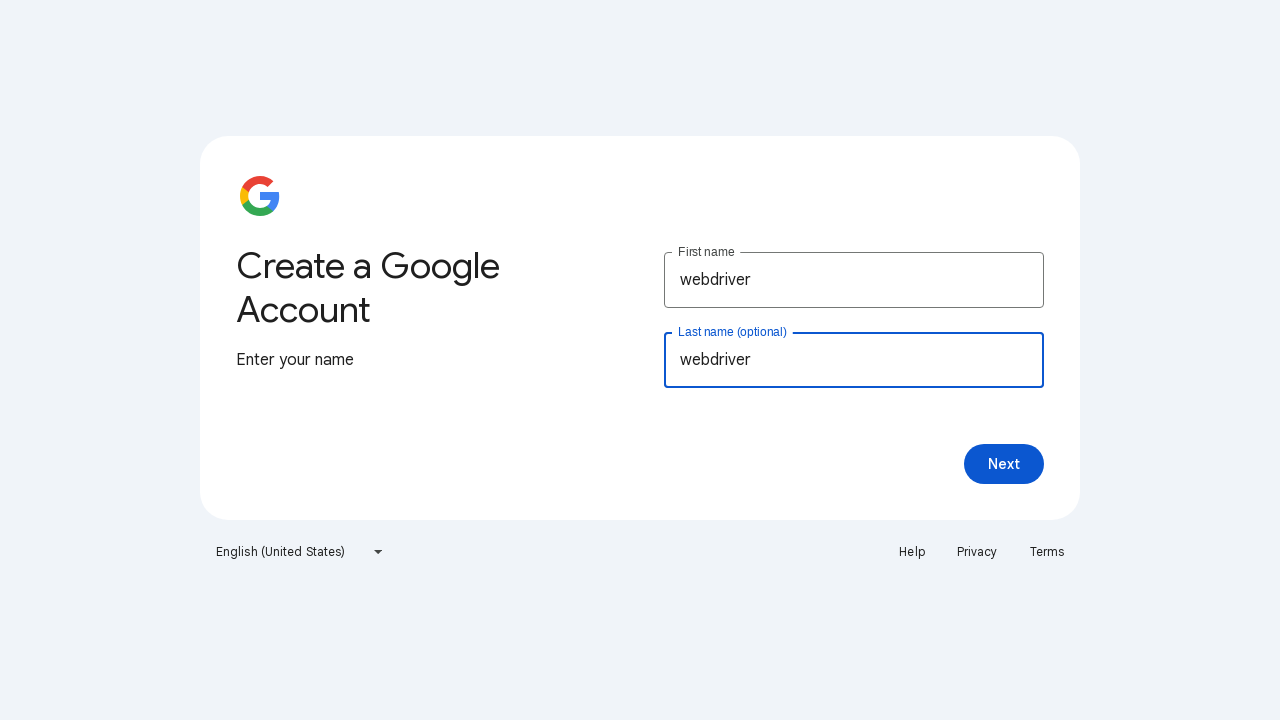